Tests the client-side delay functionality by clicking a button and waiting for a delayed element to appear with a longer timeout (20 seconds)

Starting URL: http://www.uitestingplayground.com/clientdelay

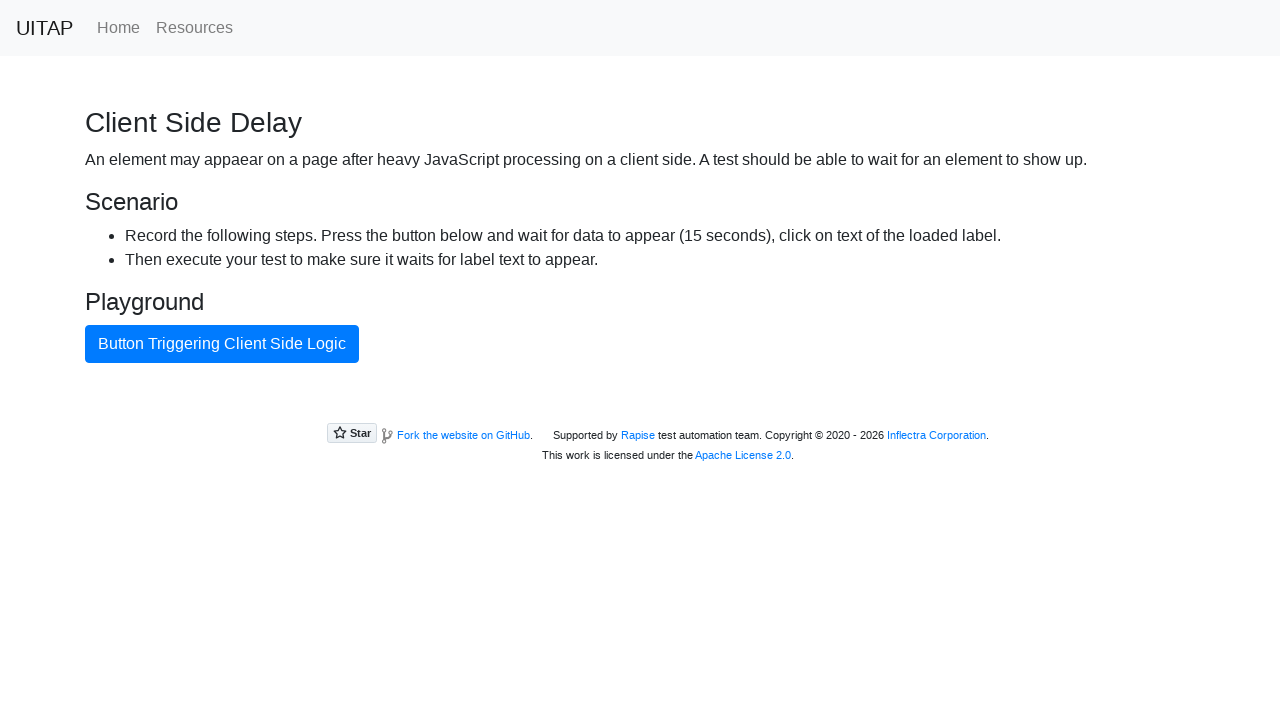

Clicked the trigger button to initiate client-side delay at (222, 344) on button#ajaxButton
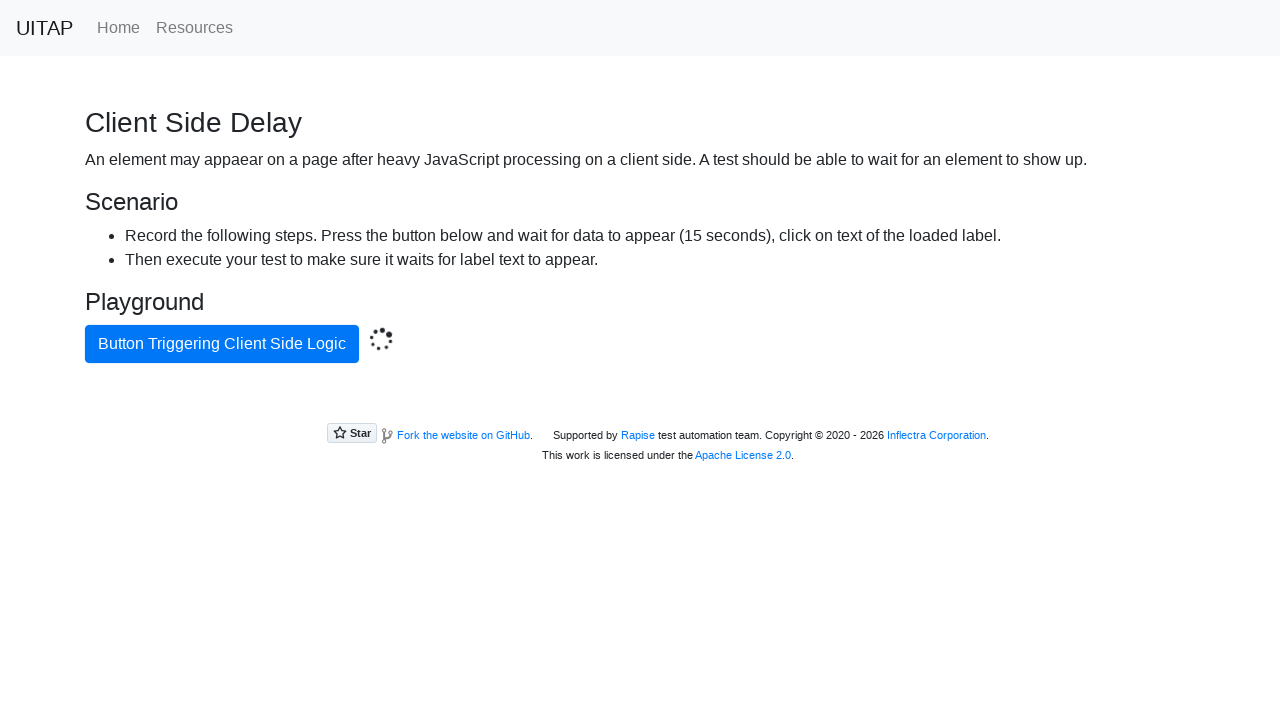

Waited for delayed element with success styling to appear (20 second timeout)
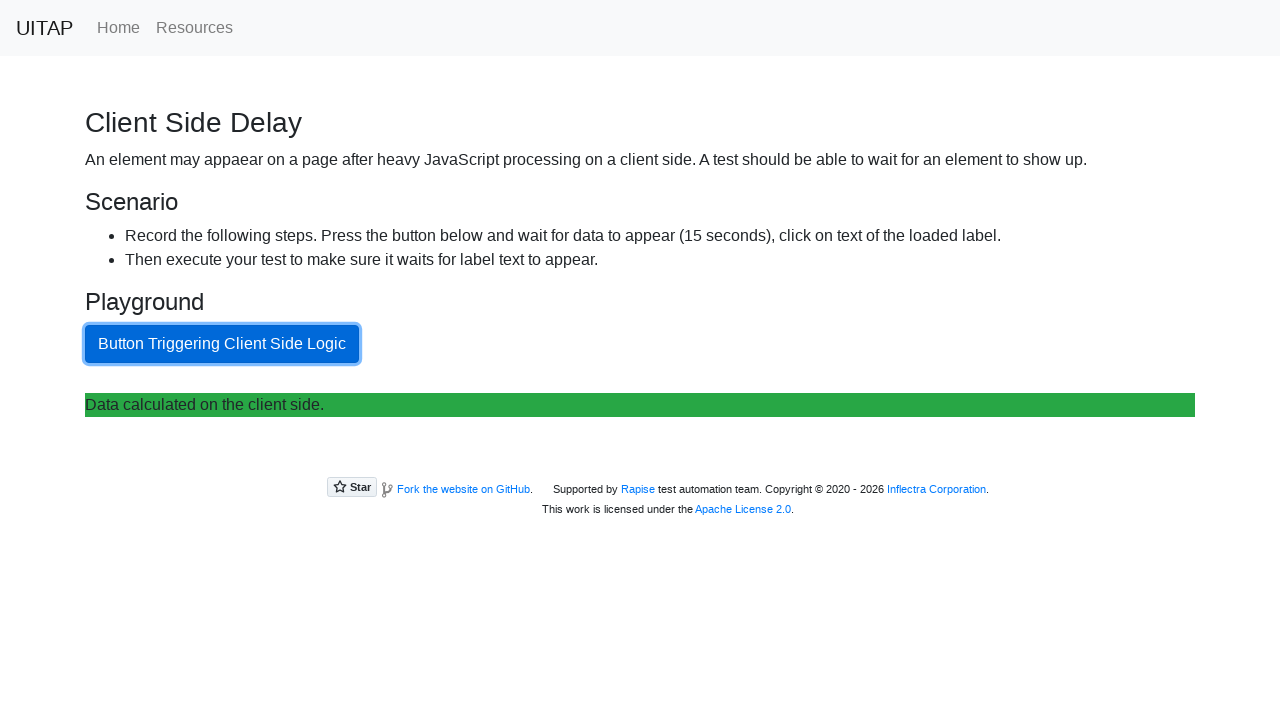

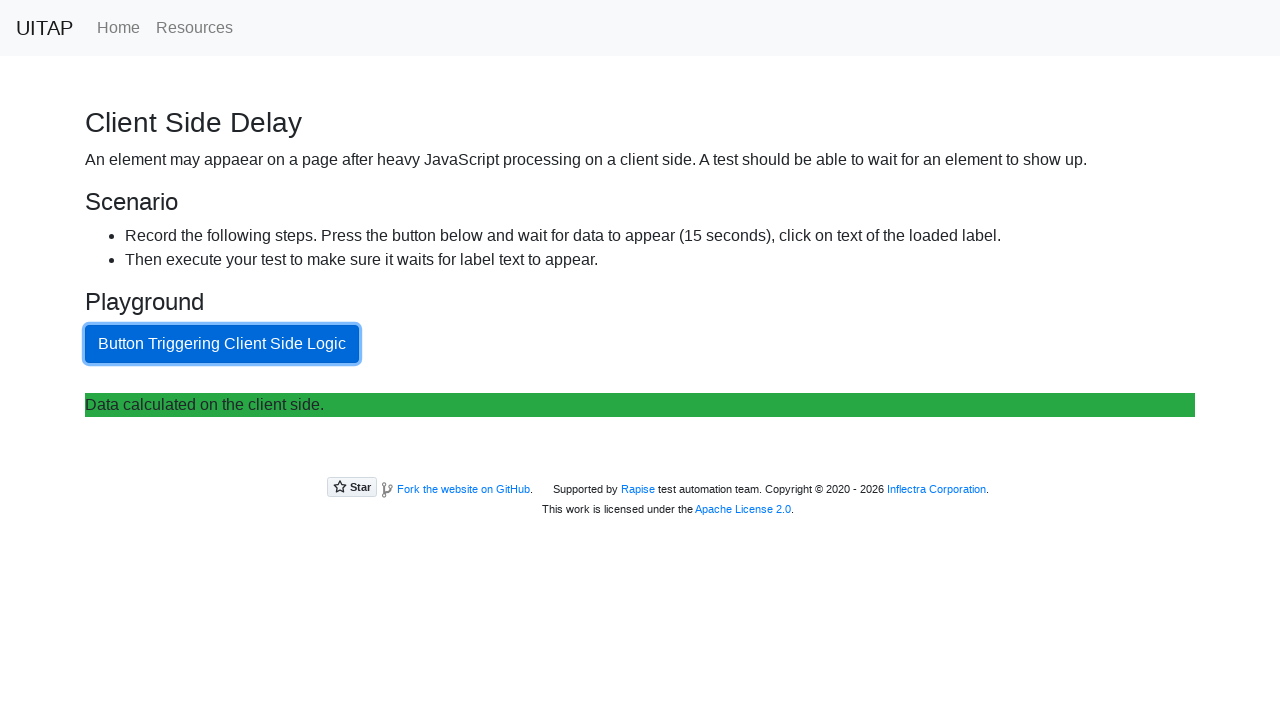